Verifies that clicking the login link navigates to the correct login page URL

Starting URL: https://the-internet.herokuapp.com/

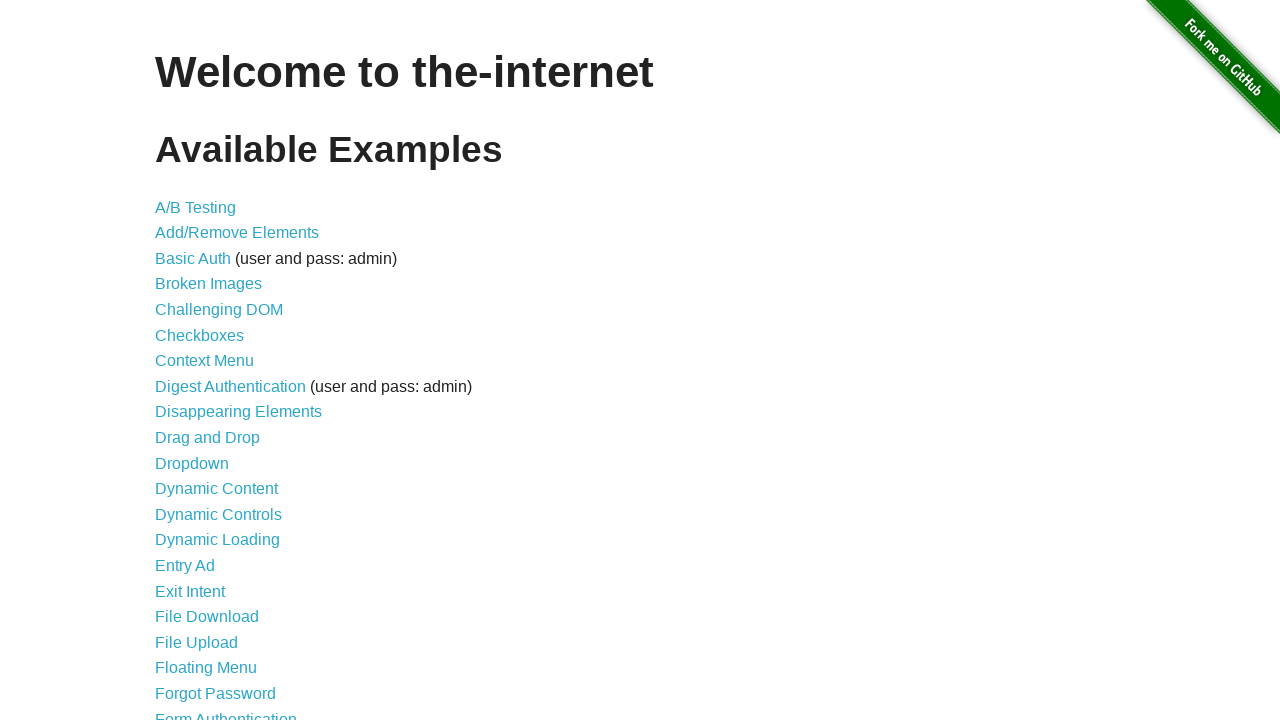

Clicked login link to navigate to login page at (226, 712) on xpath=//a[contains(@href, '/login')]
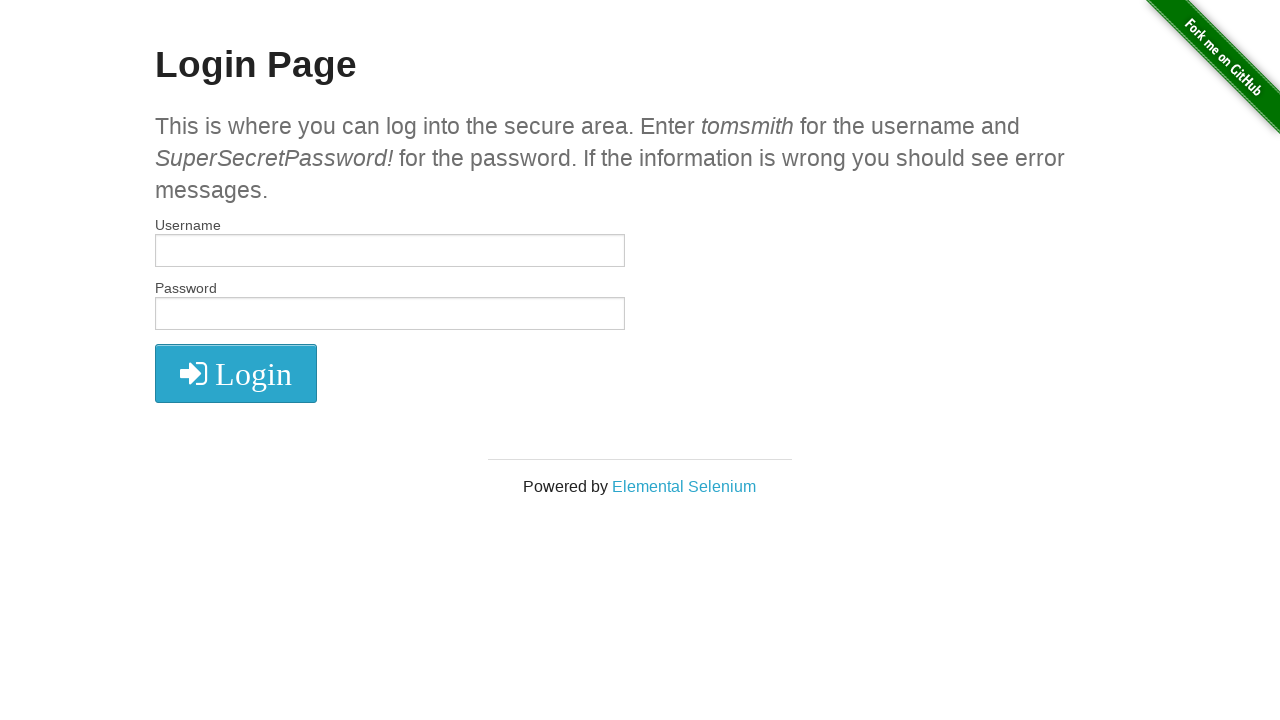

Verified that the URL is https://the-internet.herokuapp.com/login
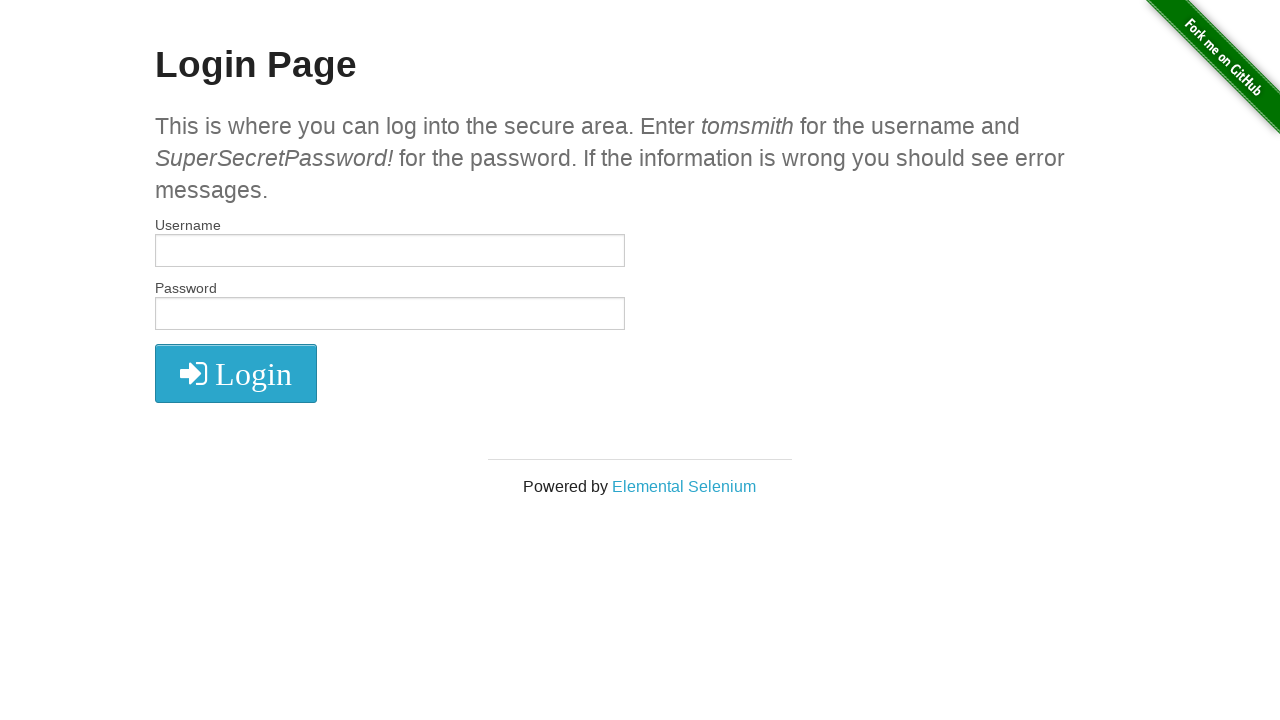

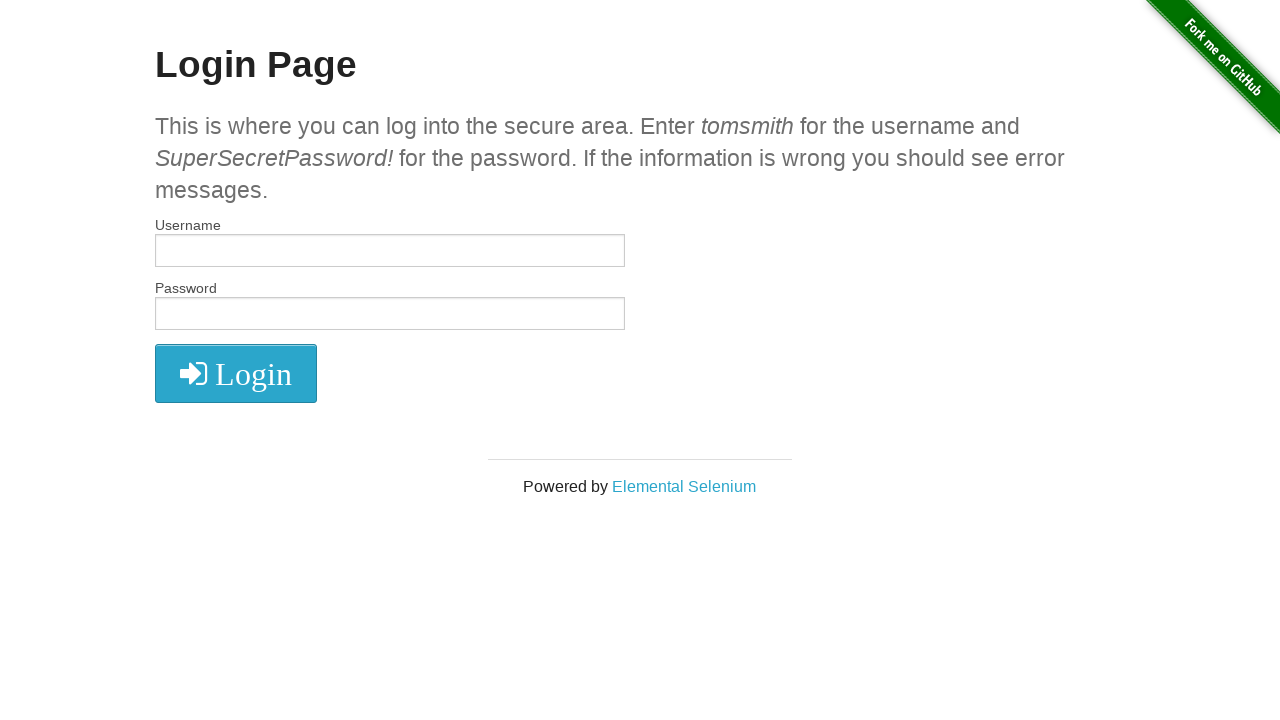